Navigates to a GitHub Pages site and executes a JavaScript function to trigger Binder initialization

Starting URL: https://naresh-ub.github.io/grad-notes/

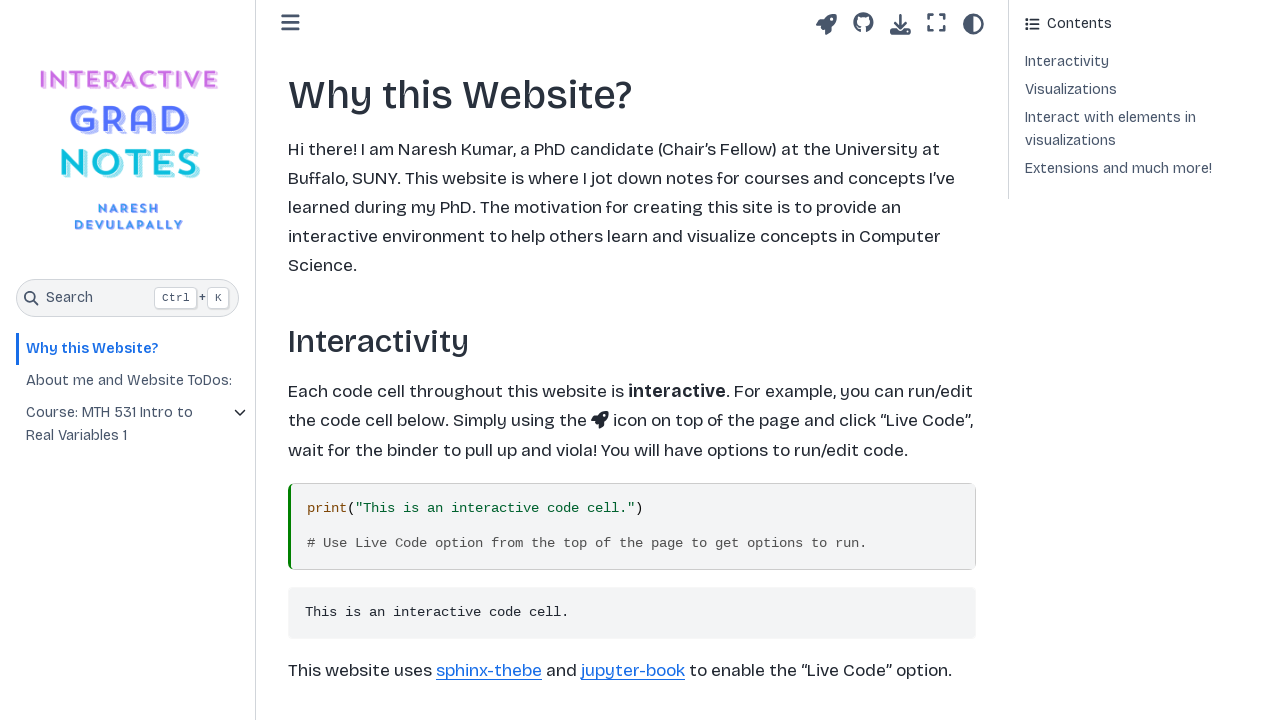

Navigated to GitHub Pages site
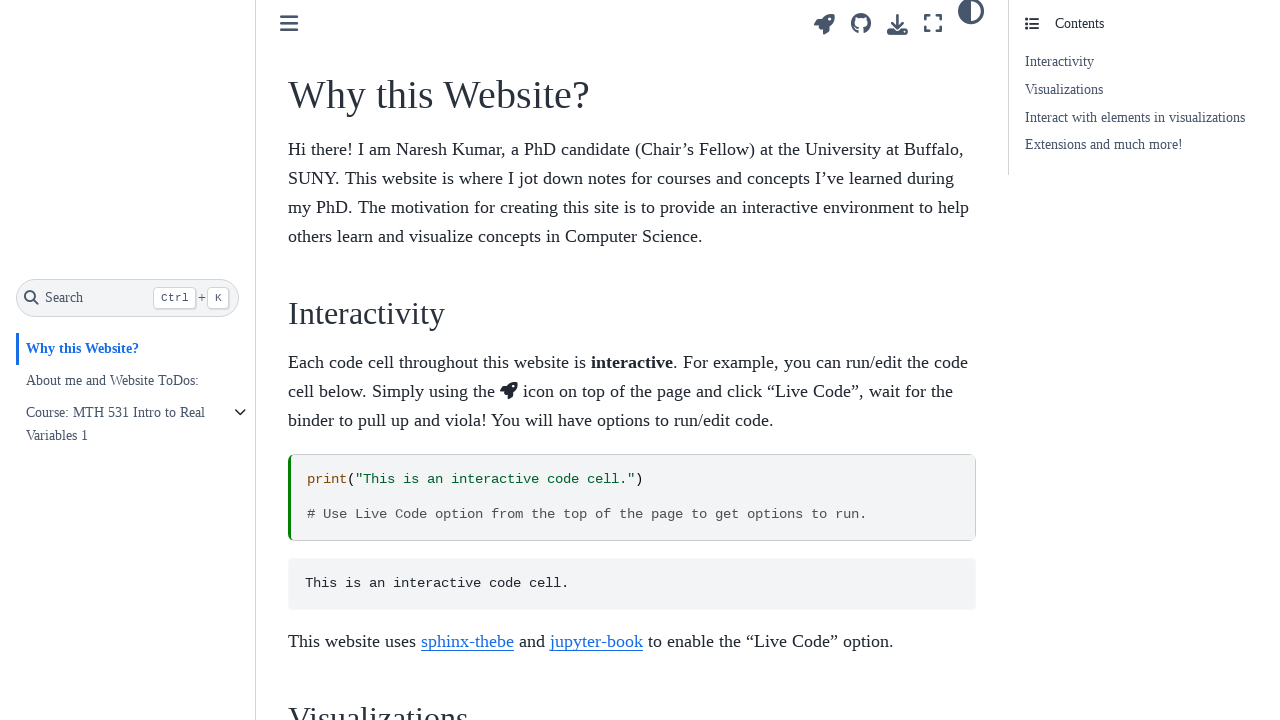

Page loaded with networkidle state
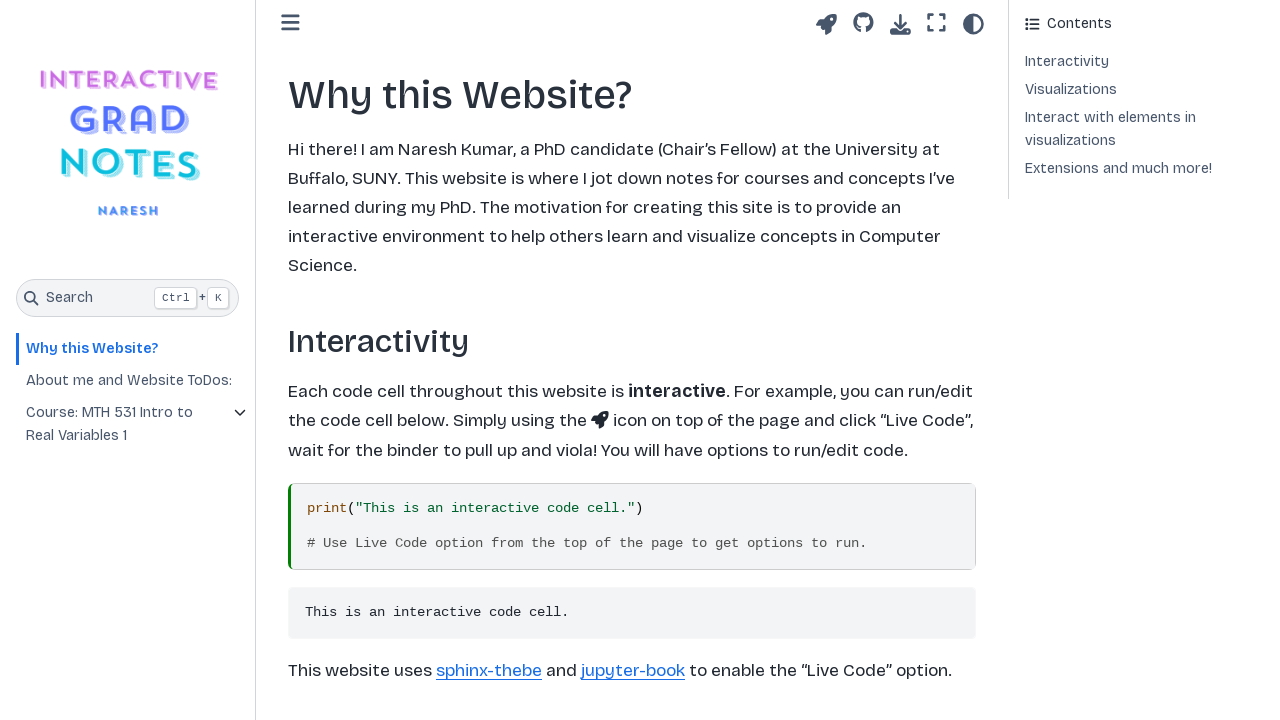

Executed initThebeSBT() JavaScript function to trigger Binder initialization
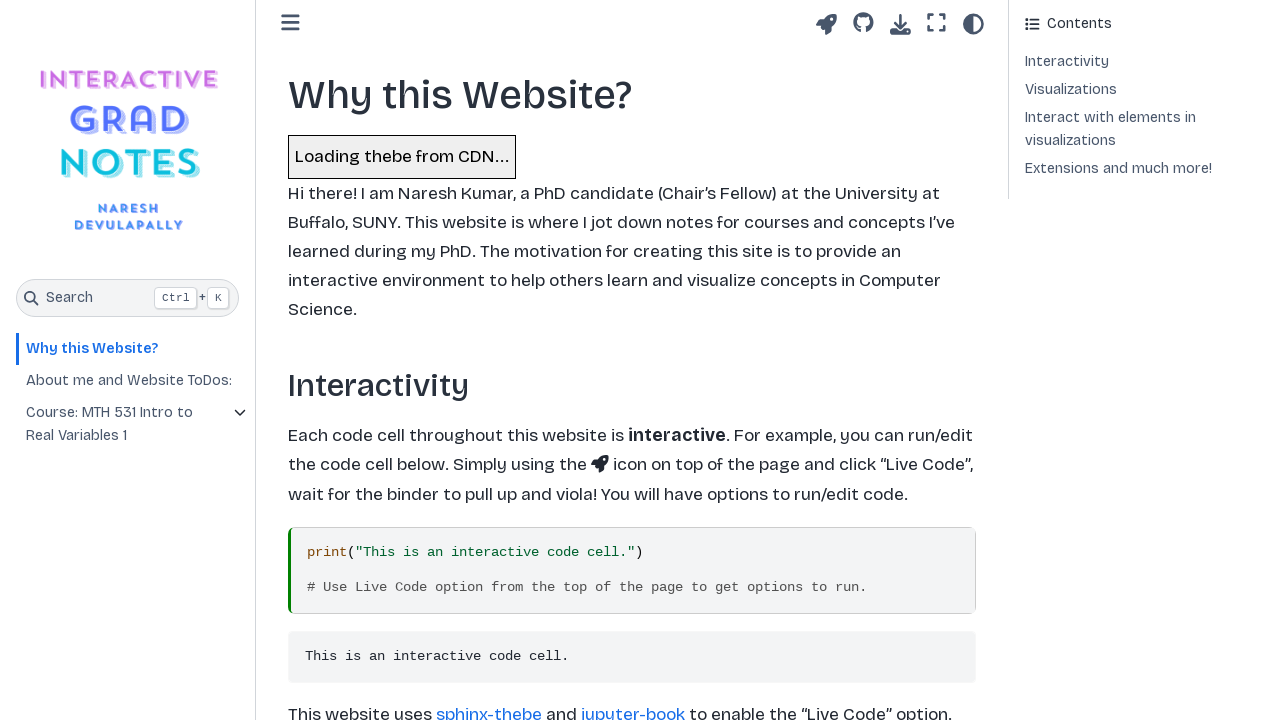

Waited 5 seconds for Binder process to complete
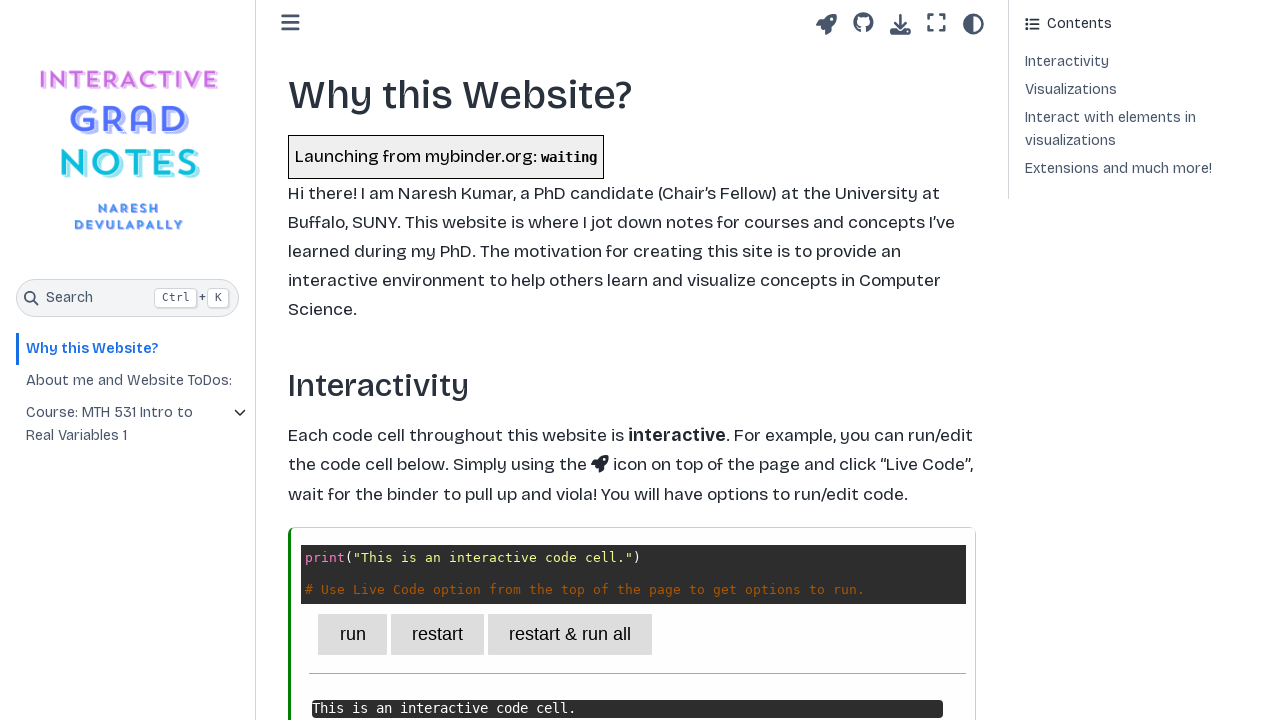

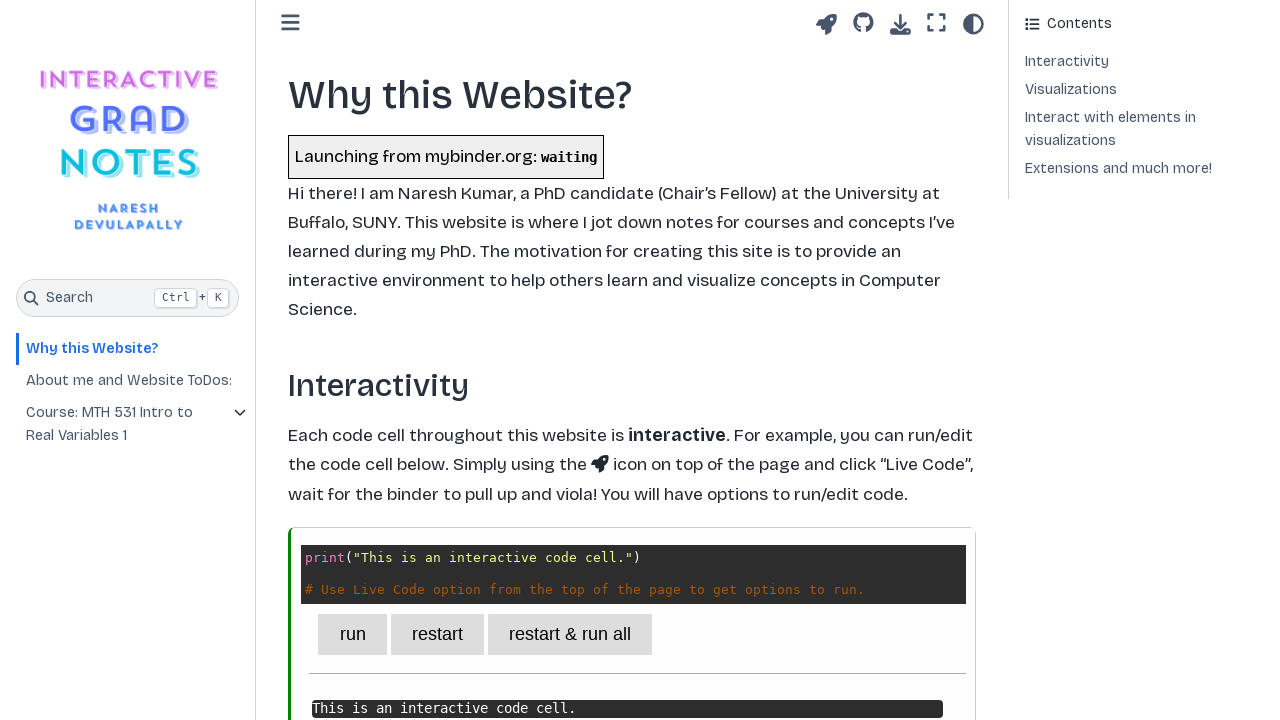